Tests that the microscope page loads and displays the expected textarea

Starting URL: https://neuronpedia.org/gemma-scope#microscope

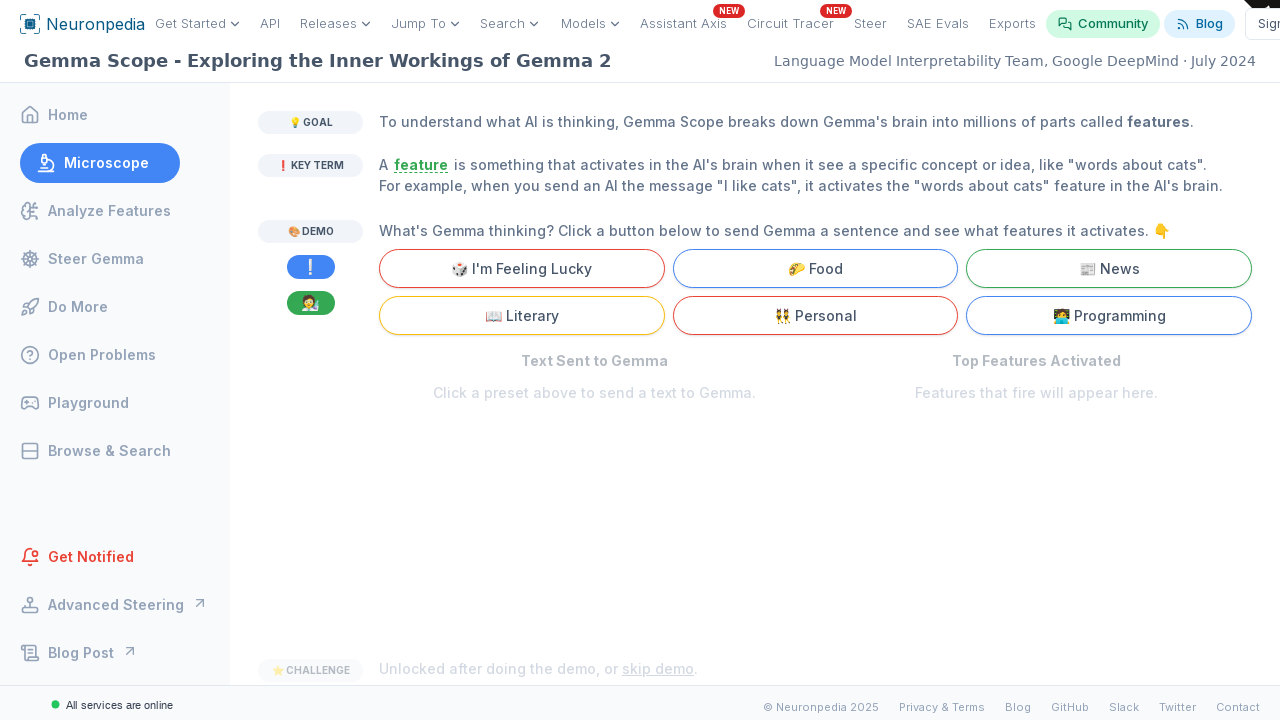

Navigated to microscope page at https://neuronpedia.org/gemma-scope#microscope
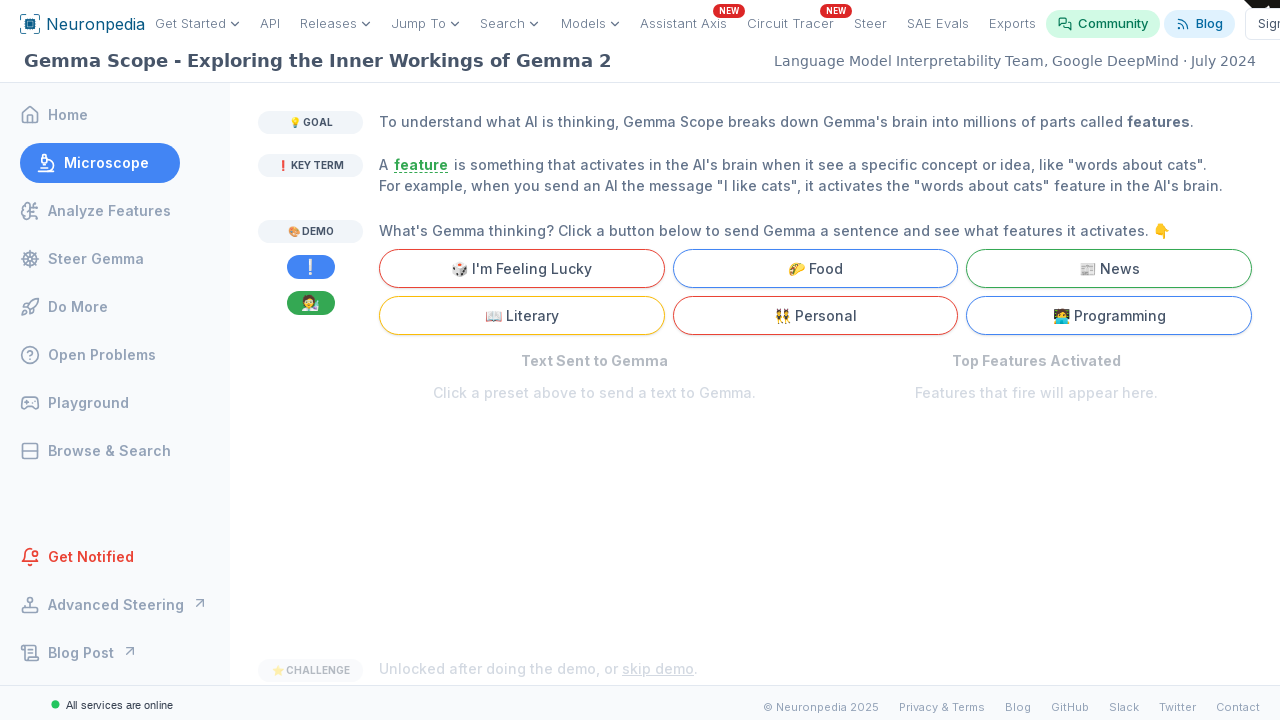

Verified textarea with name 'To understand what AI is thinking' is visible
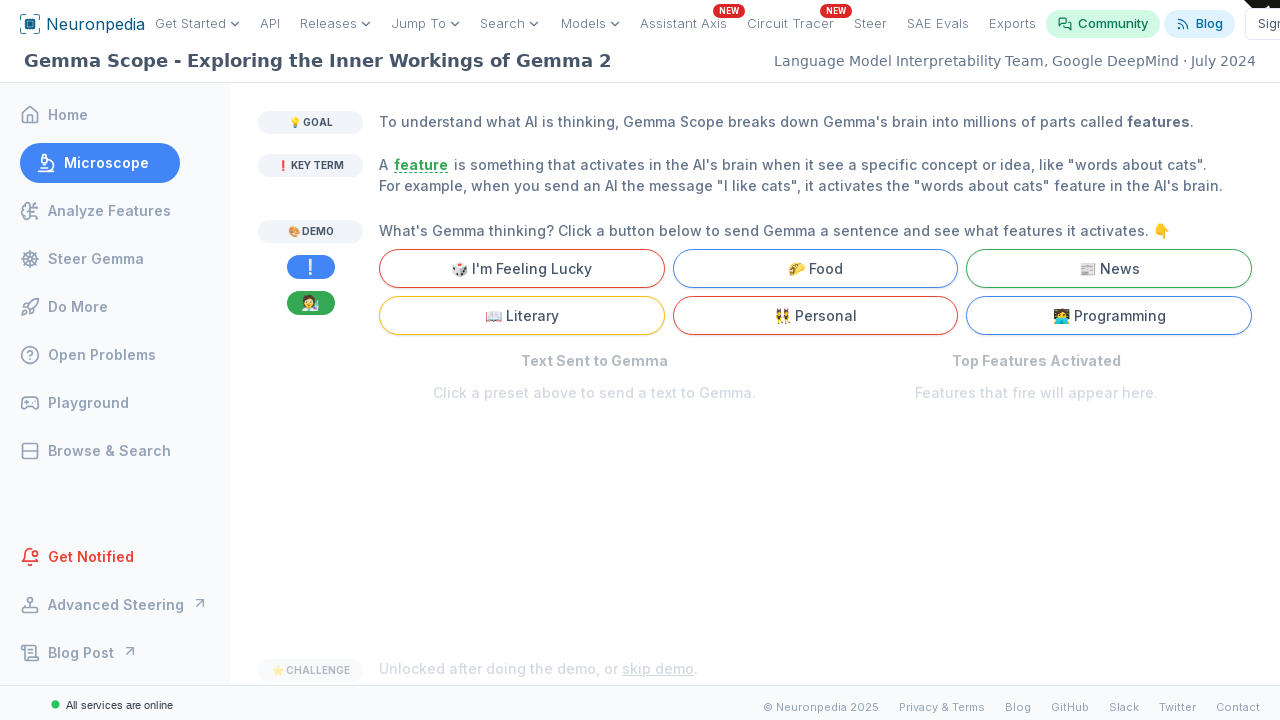

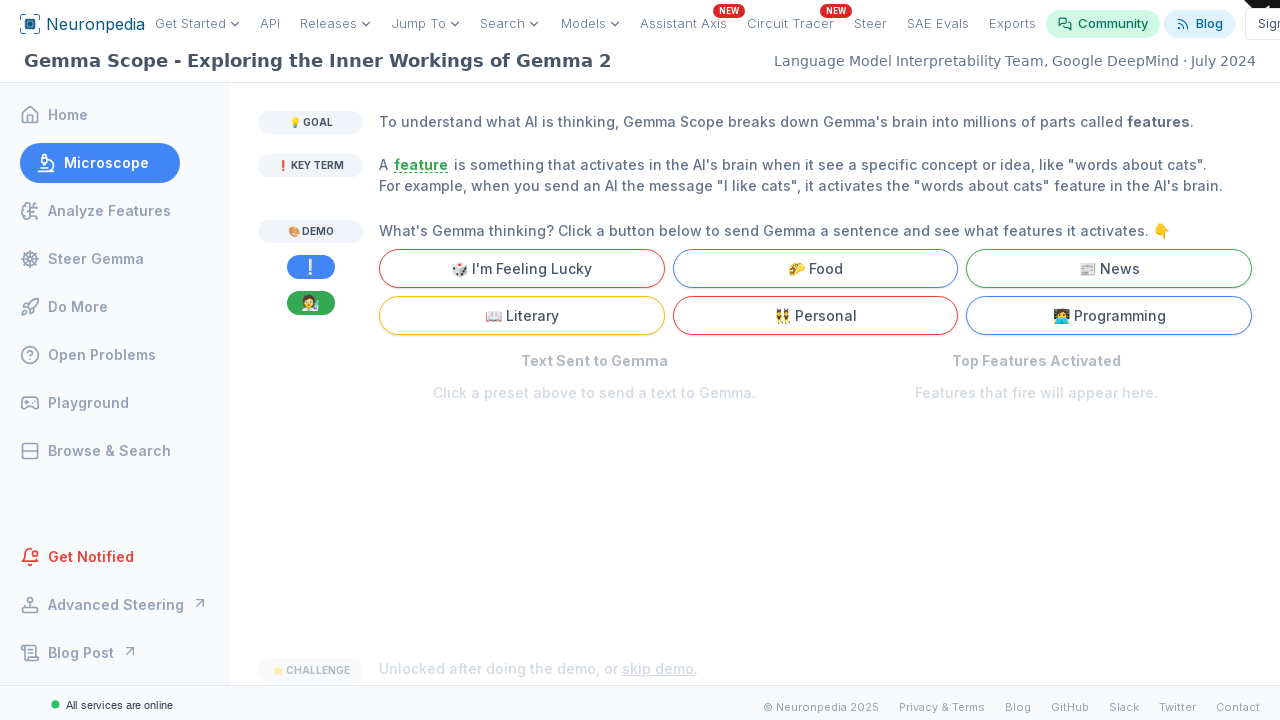